Clicks on the logo to test navigation

Starting URL: https://www.demoblaze.com/

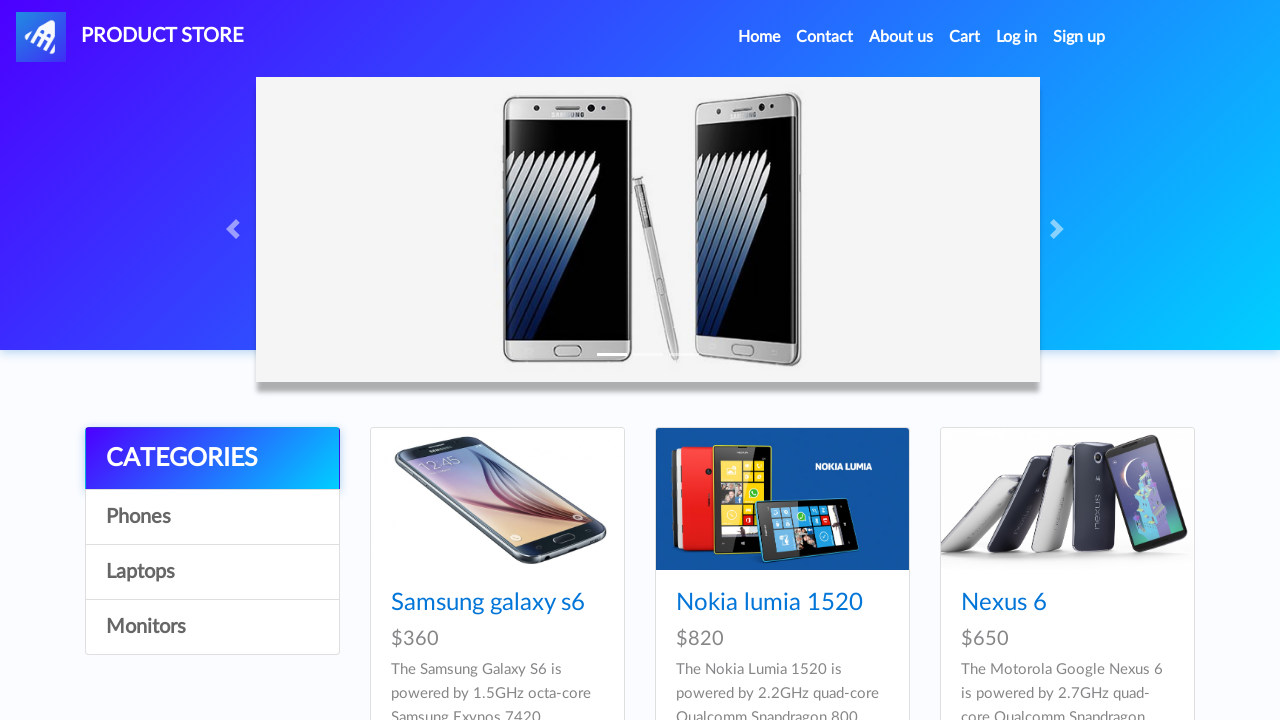

Clicked logo icon to test navigation at (130, 37) on a#nava
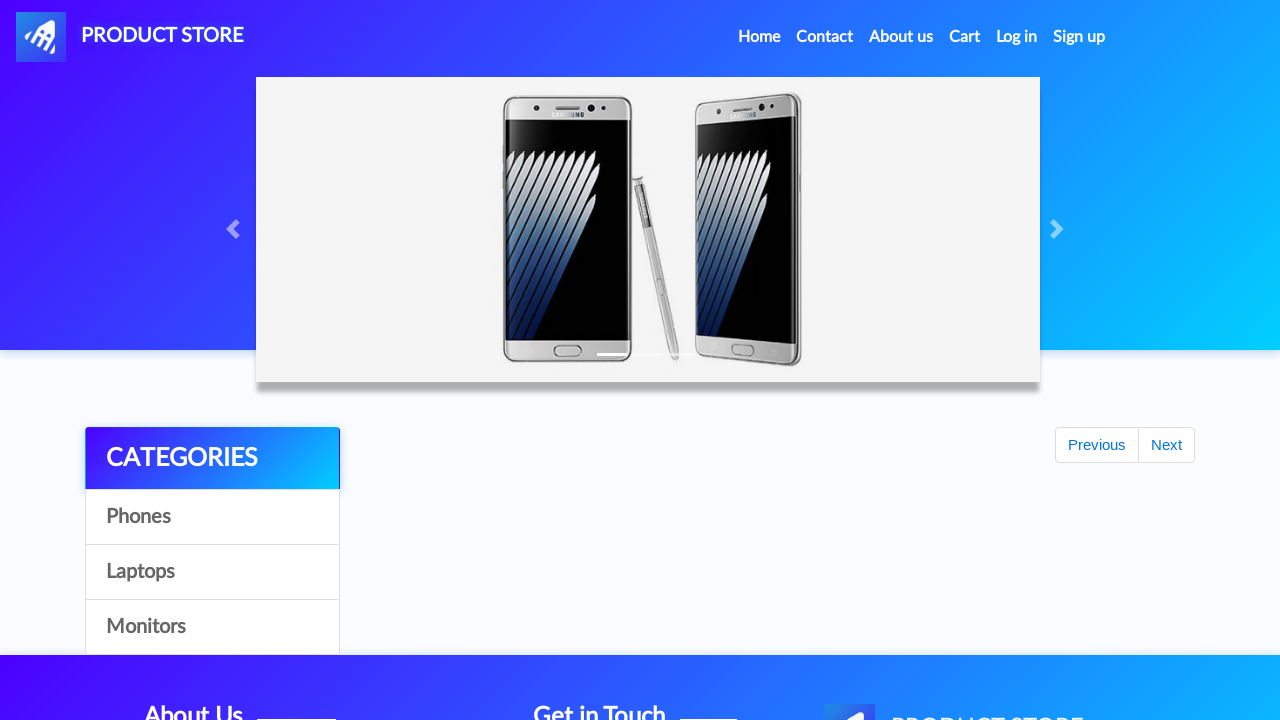

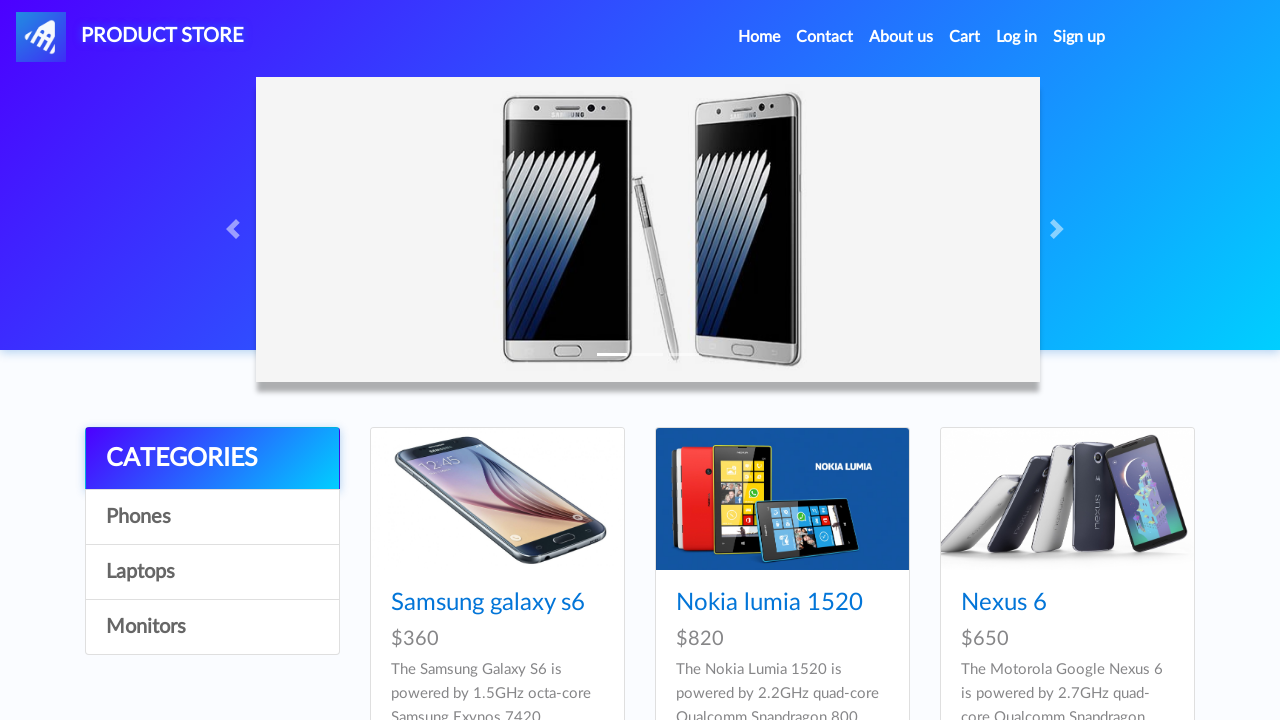